Tests dropdown selection functionality by navigating to a magazine subscription page, selecting a country from a dropdown, and then navigating to the main page to verify element visibility

Starting URL: https://www.magupdate.co.uk/magazine-subscription/phrr

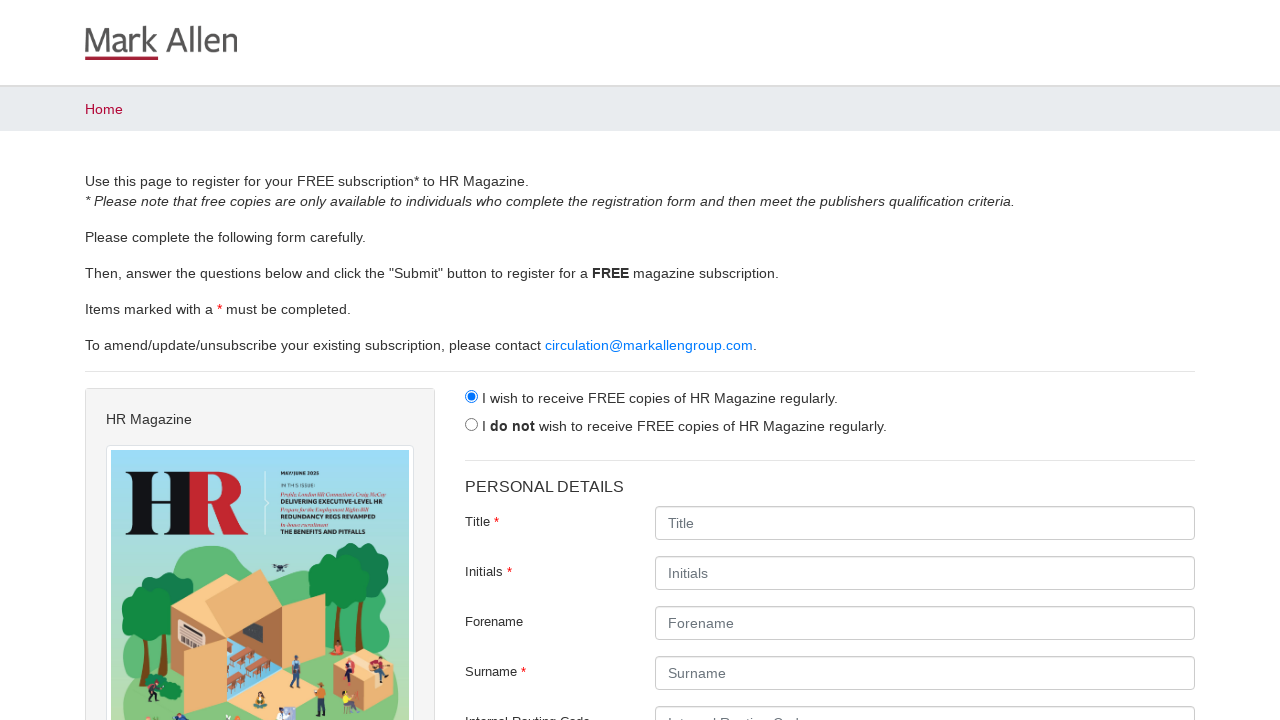

Country dropdown selector is visible
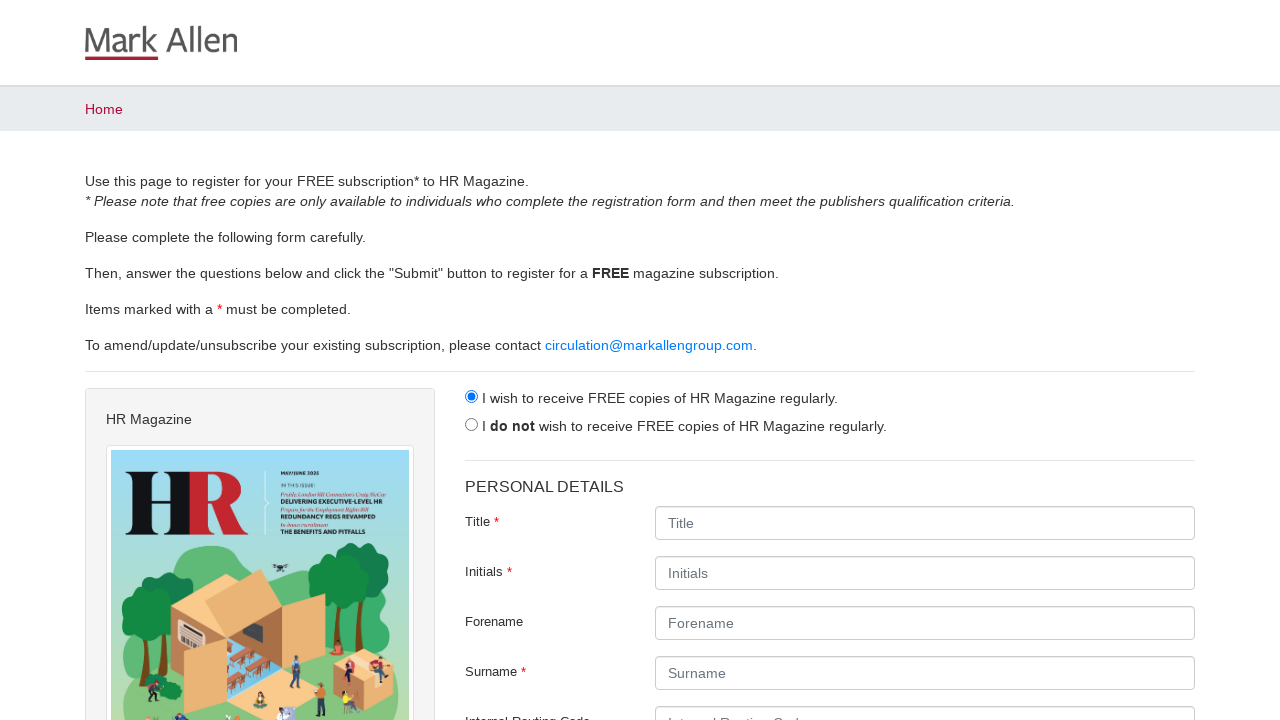

Selected 'Yemen' from country dropdown on select#Contact_CountryCode
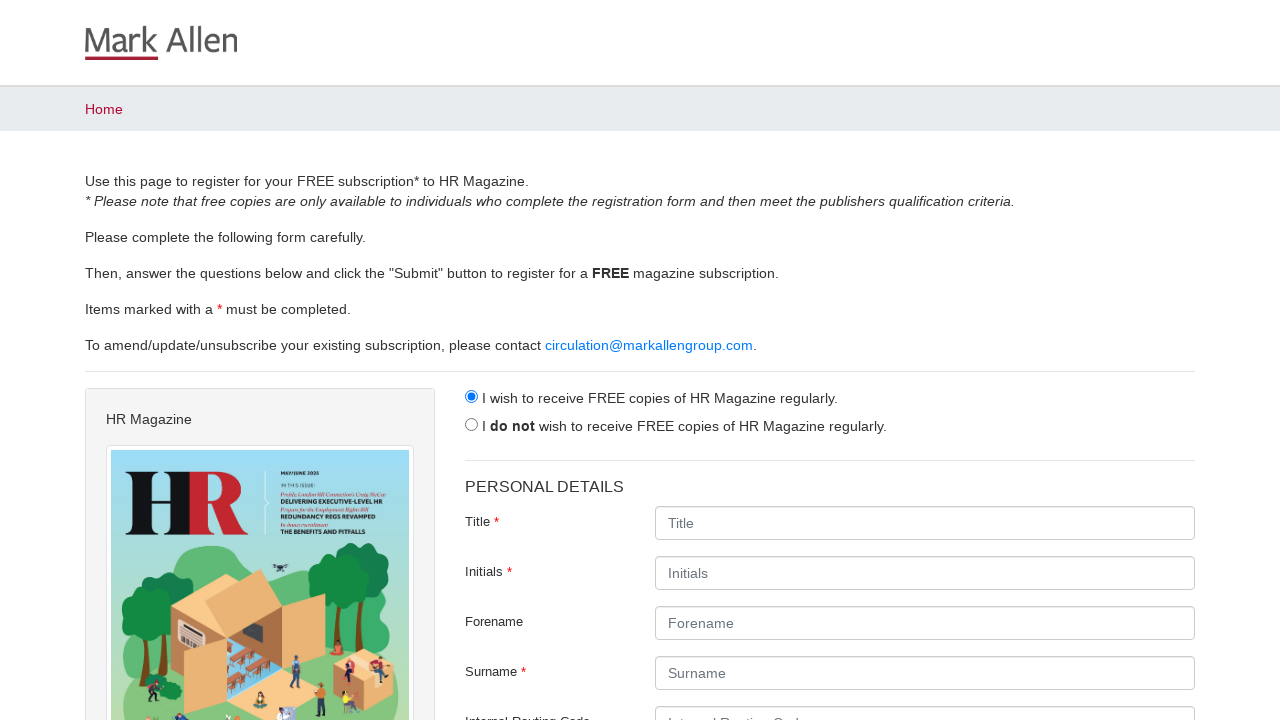

Navigated to main page at https://www.magupdate.co.uk
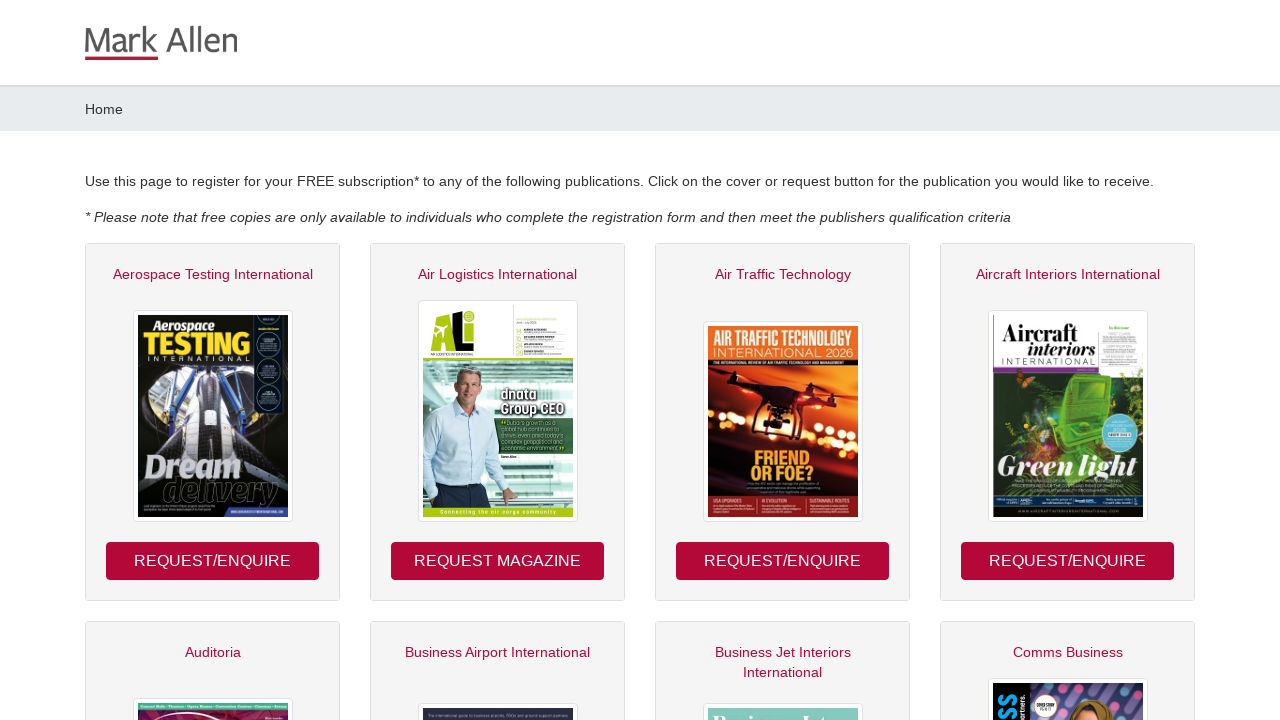

Magazine section is visible on main page
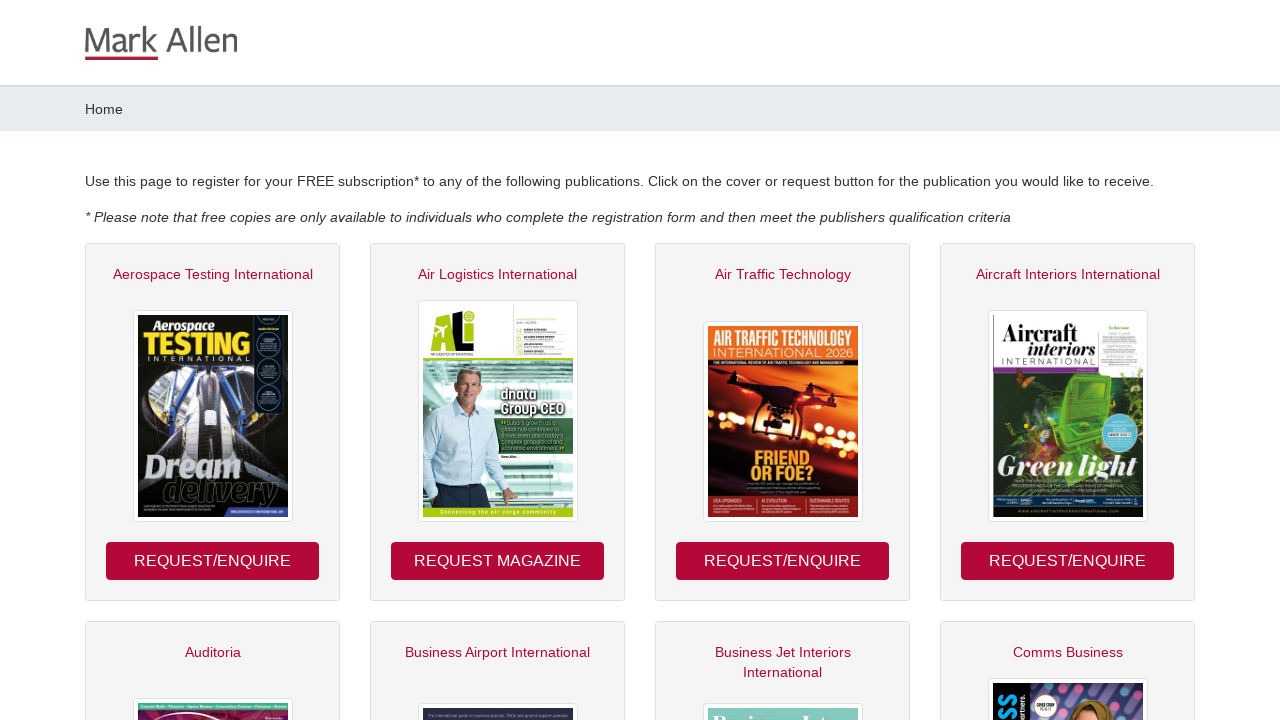

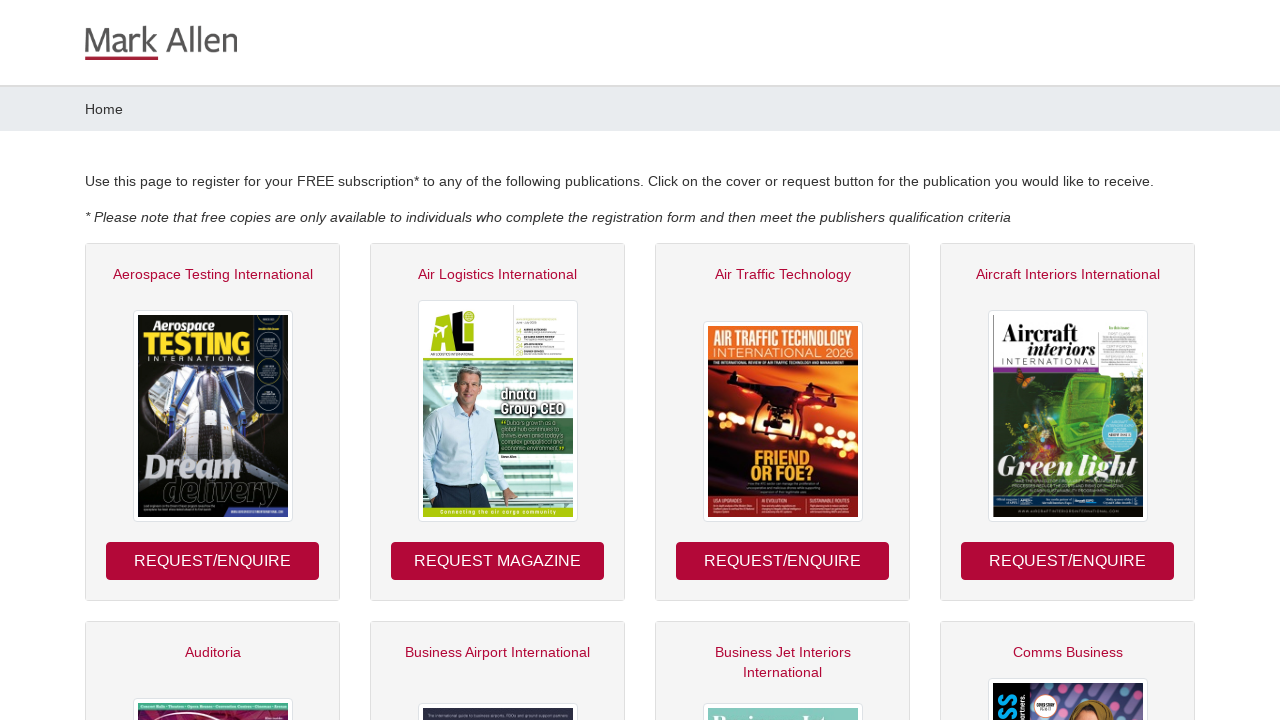